Tests the "Use" tab on the DemoQA tabs widget page by clicking it and verifying its content is displayed

Starting URL: https://demoqa.com/tabs

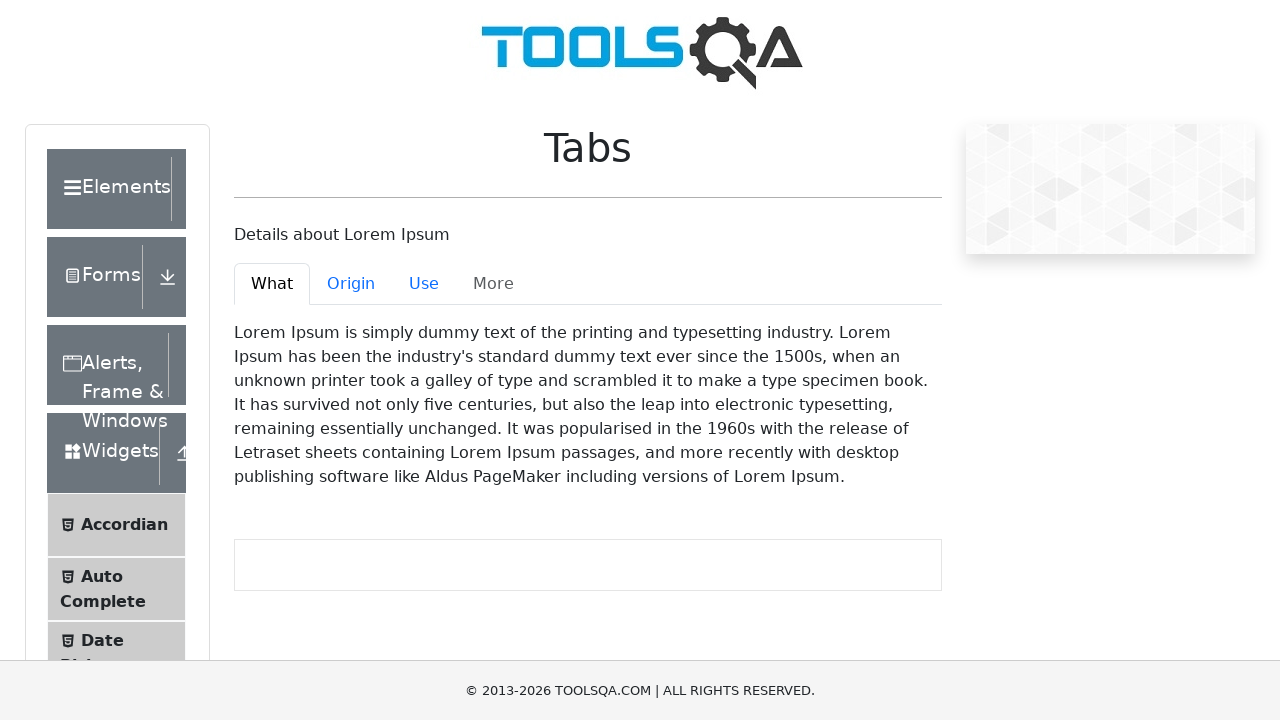

Clicked on the 'Use' tab at (424, 284) on #demo-tab-use
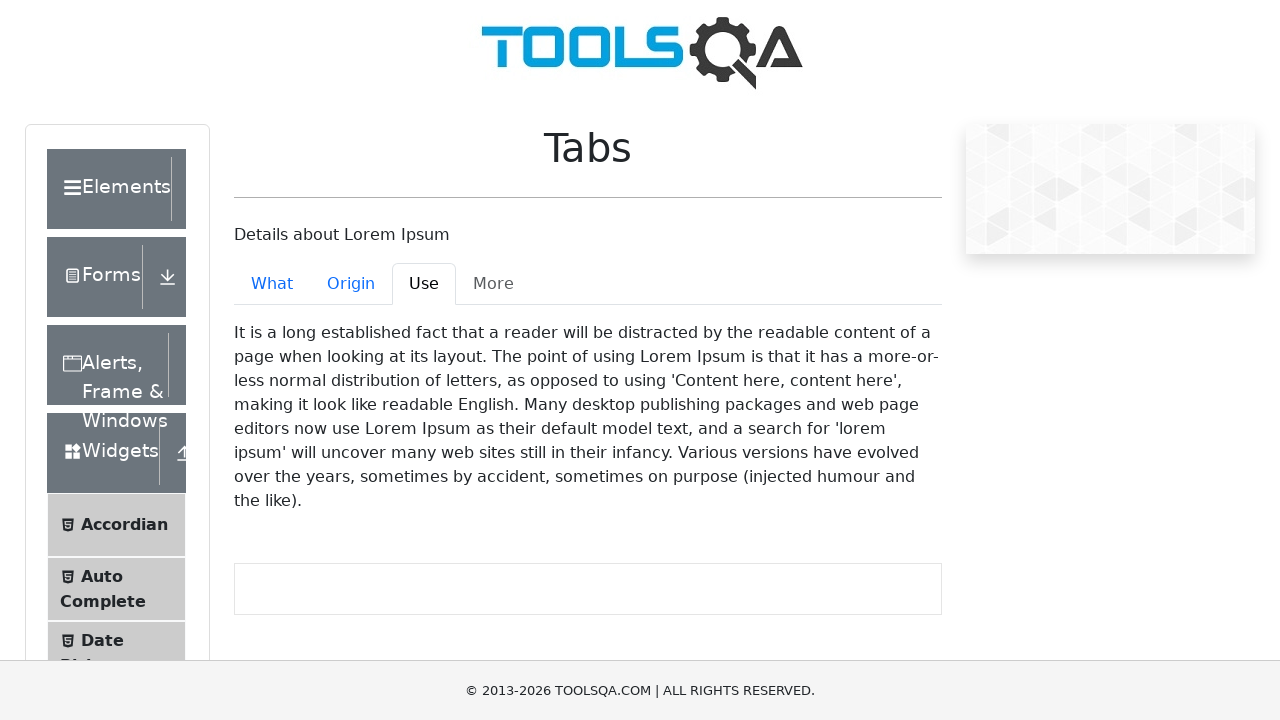

Verified the 'Use' tab content is visible and active
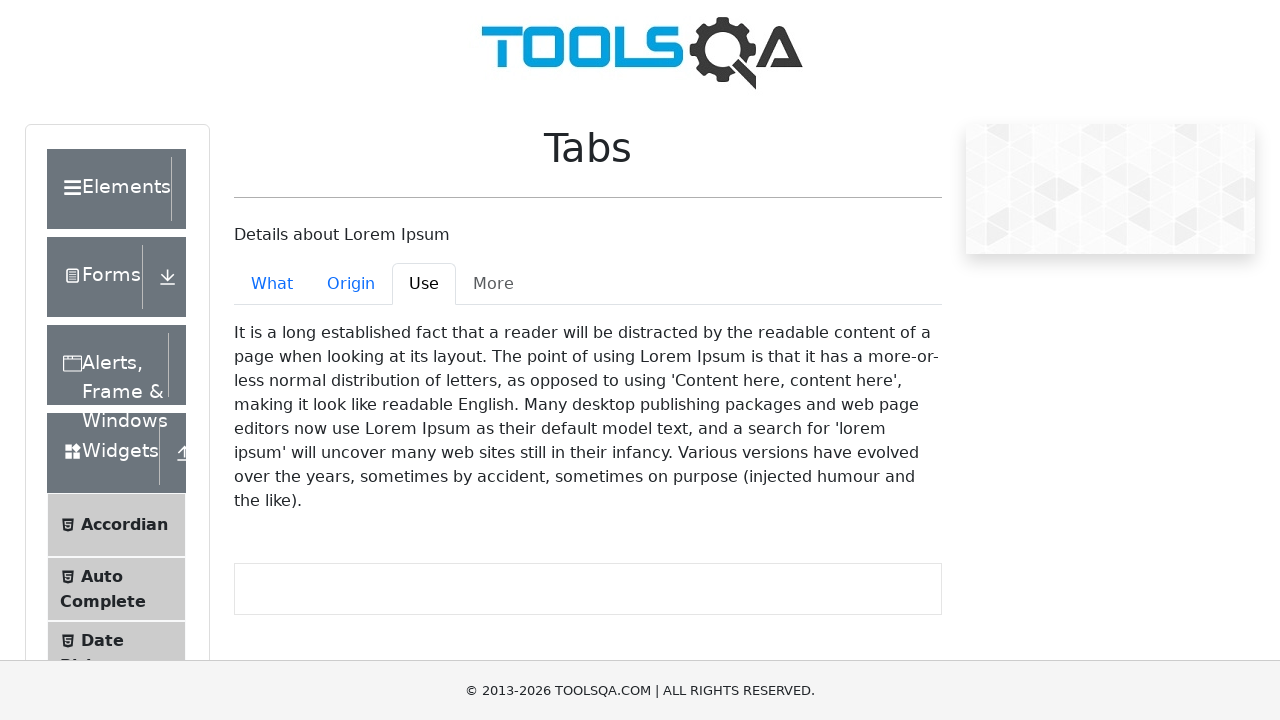

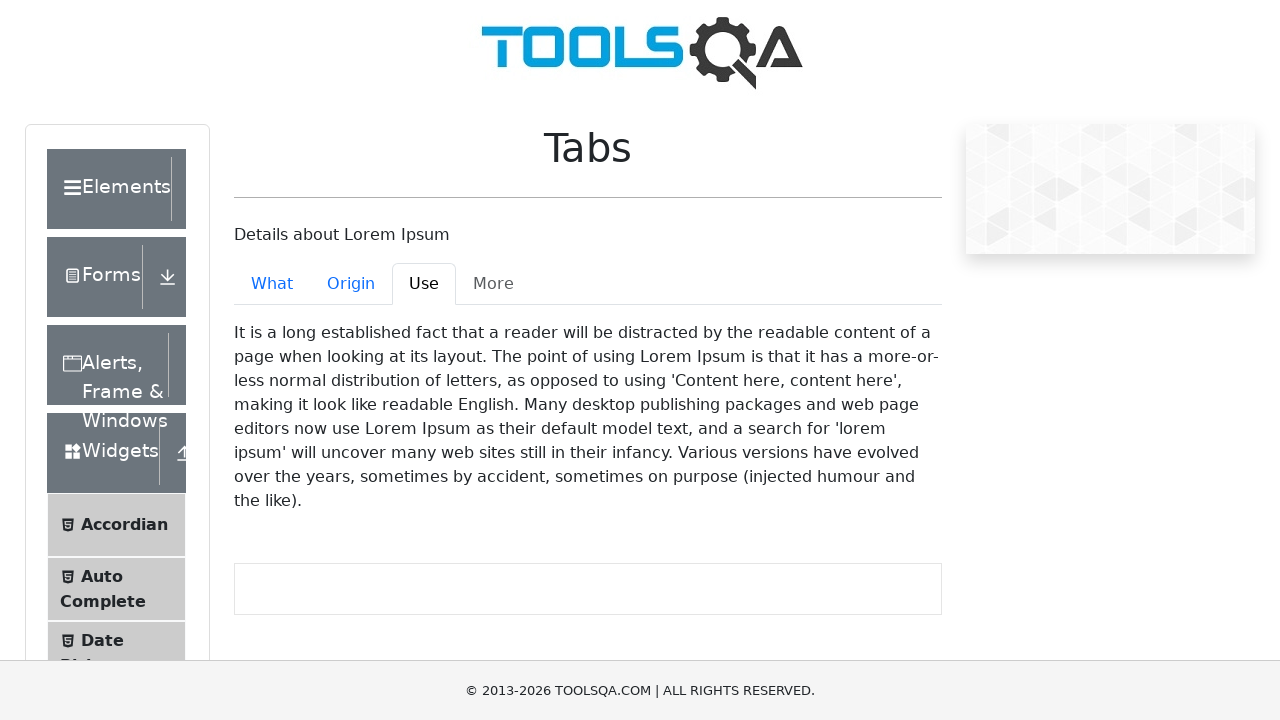